Navigates to jQuery UI tooltip demo page, hovers over an element inside an iframe, and retrieves the tooltip text

Starting URL: https://jqueryui.com/tooltip/

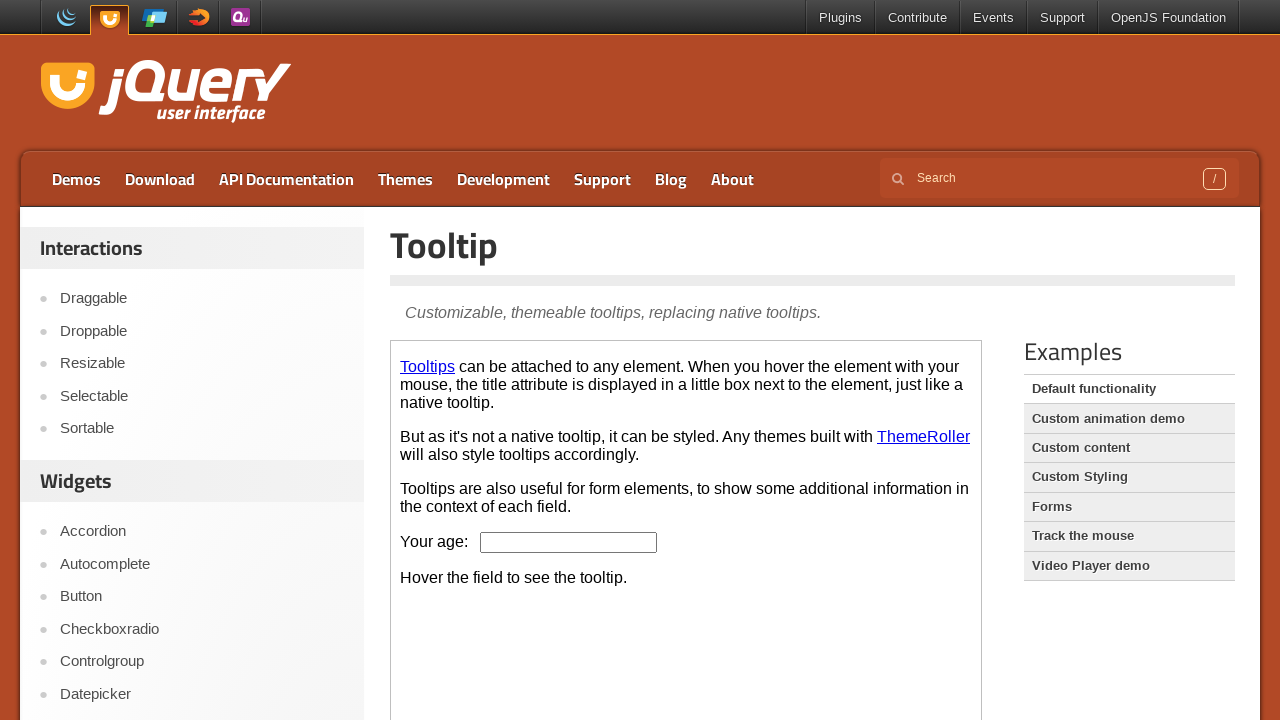

Located the demo iframe
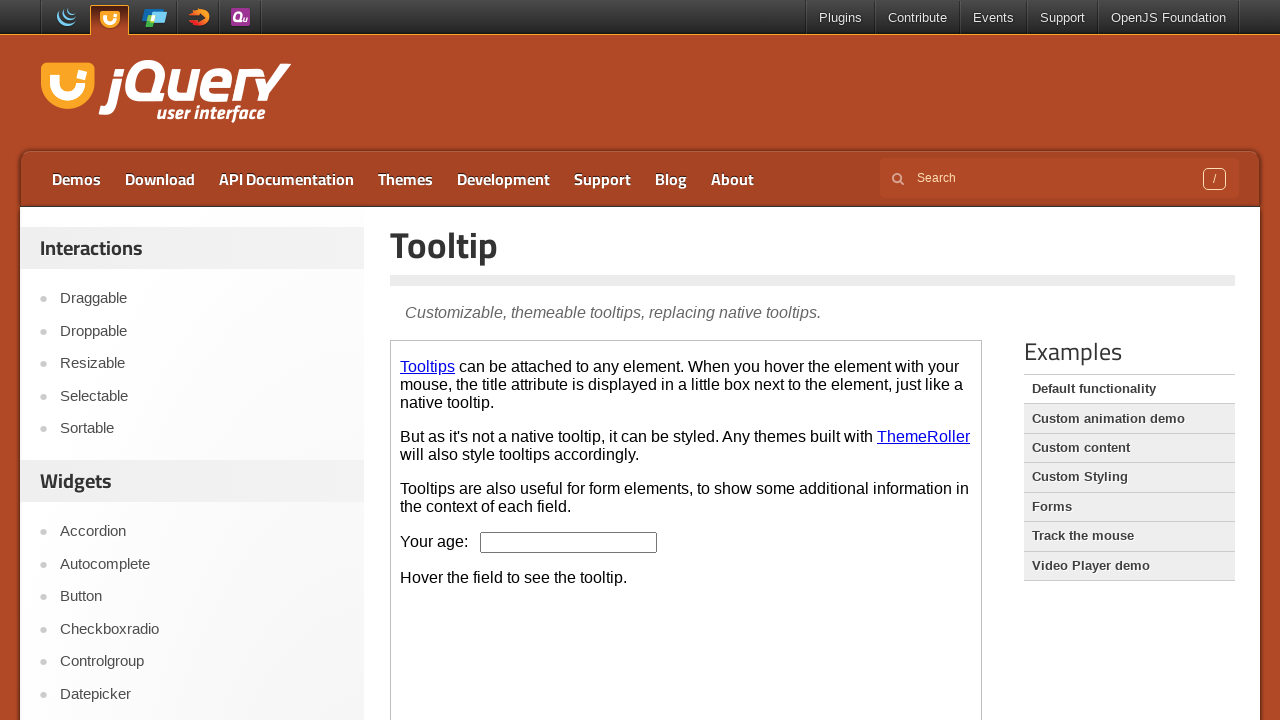

Located the age input box inside the iframe
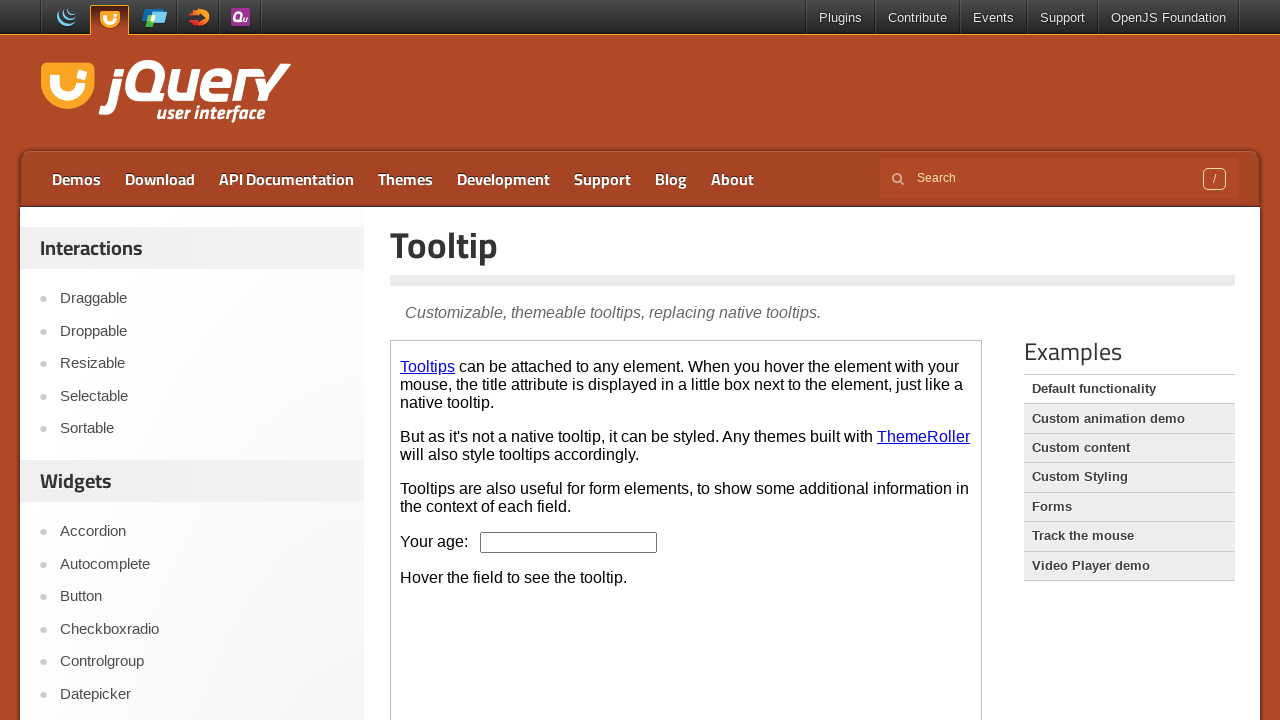

Hovered over the age input box to trigger tooltip at (569, 542) on .demo-frame >> internal:control=enter-frame >> #age
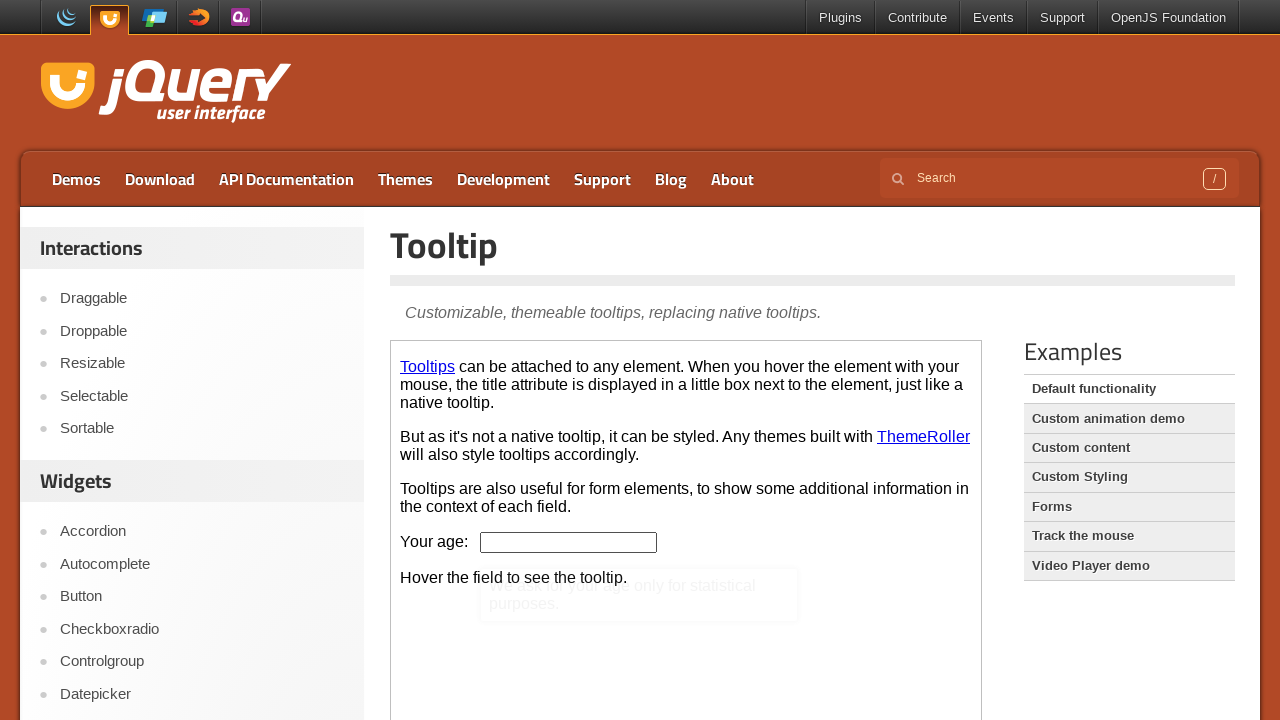

Located the tooltip content element
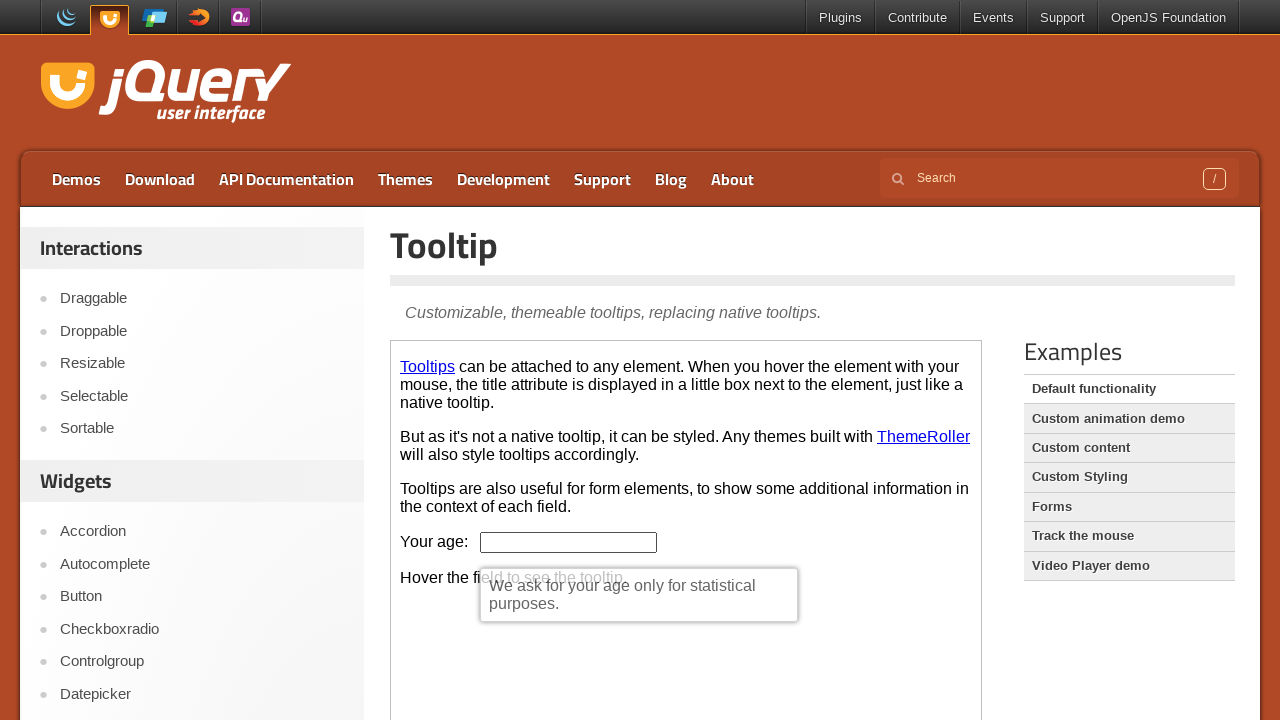

Retrieved tooltip text: 'We ask for your age only for statistical purposes.'
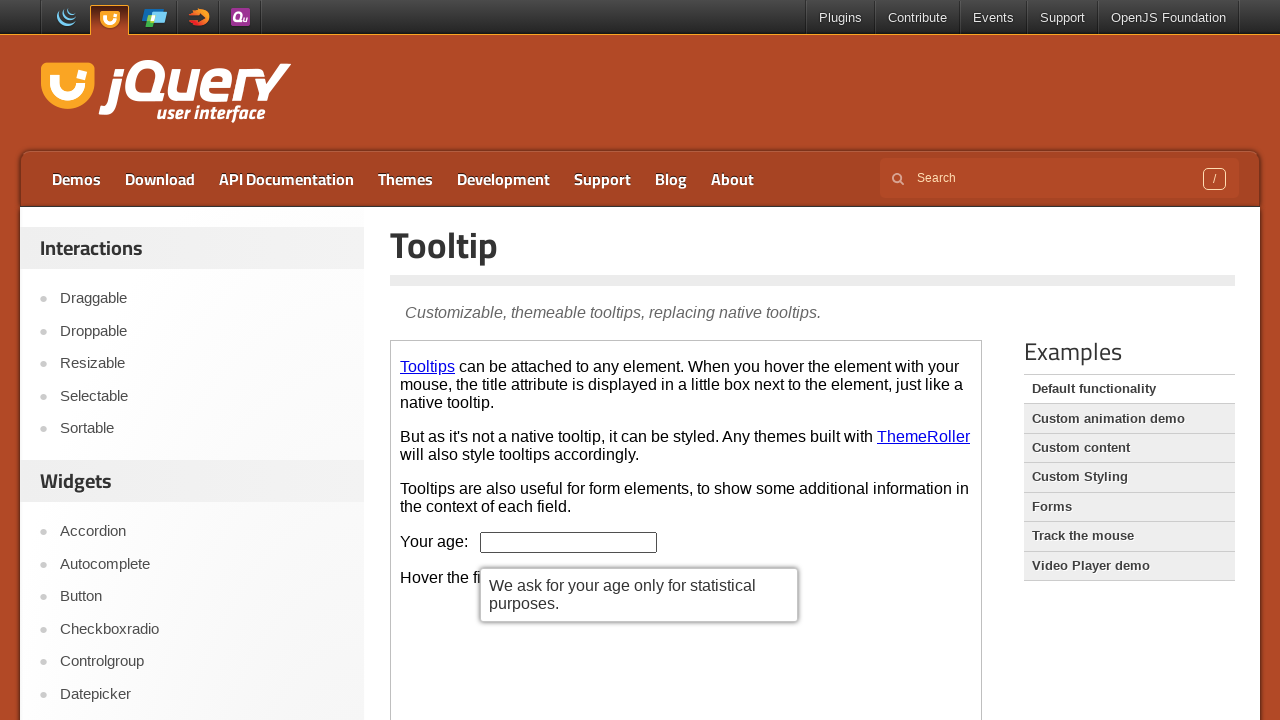

Printed tooltip text to console
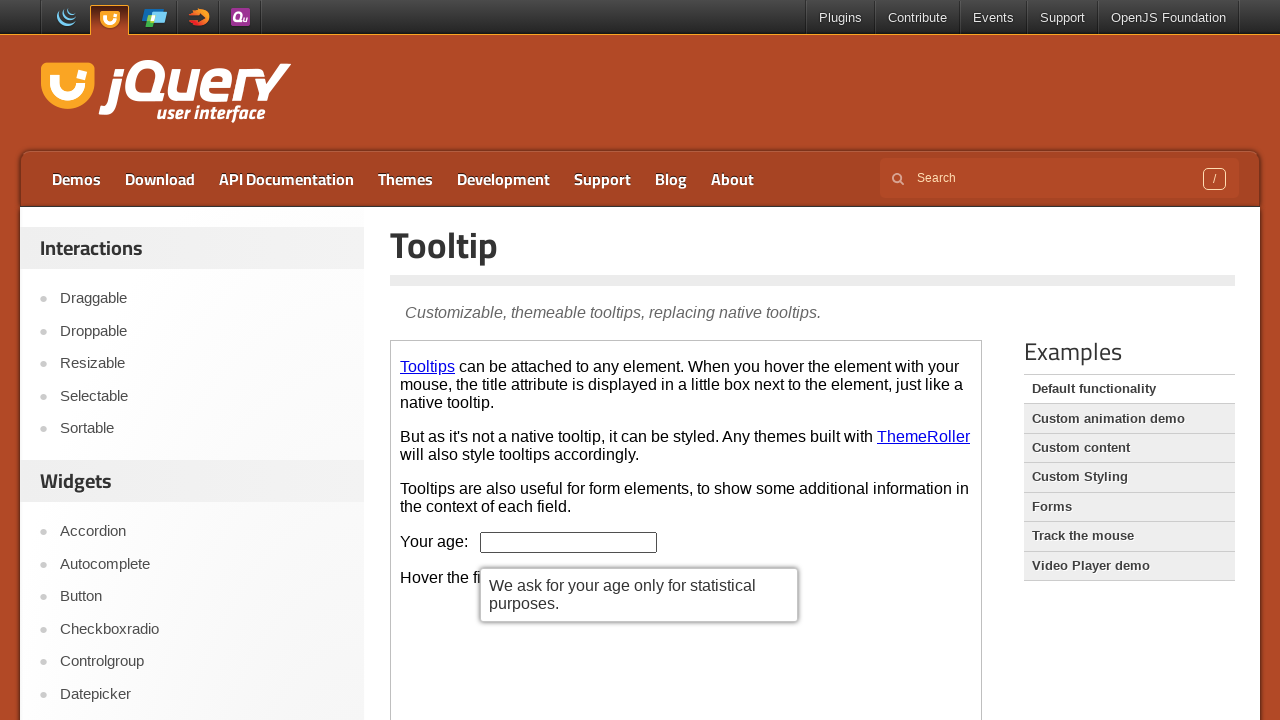

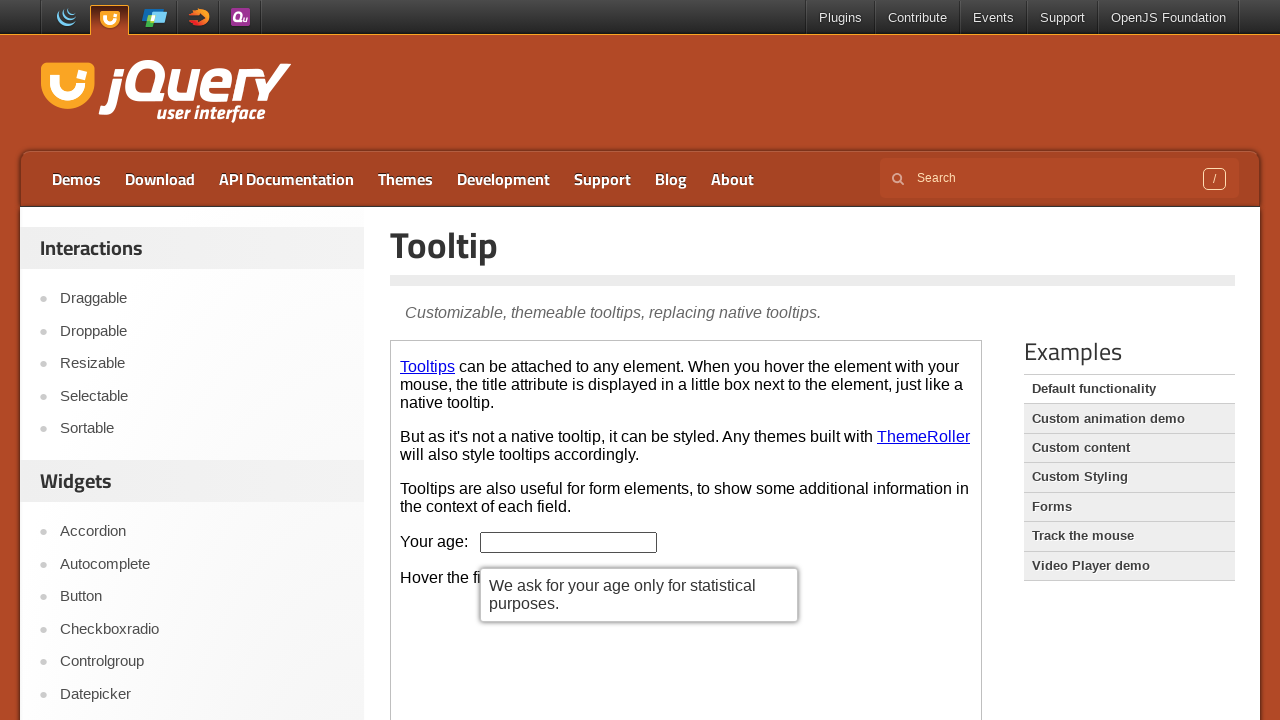